Navigates to Python.org homepage and verifies that event information is displayed in the event widget

Starting URL: https://www.python.org/

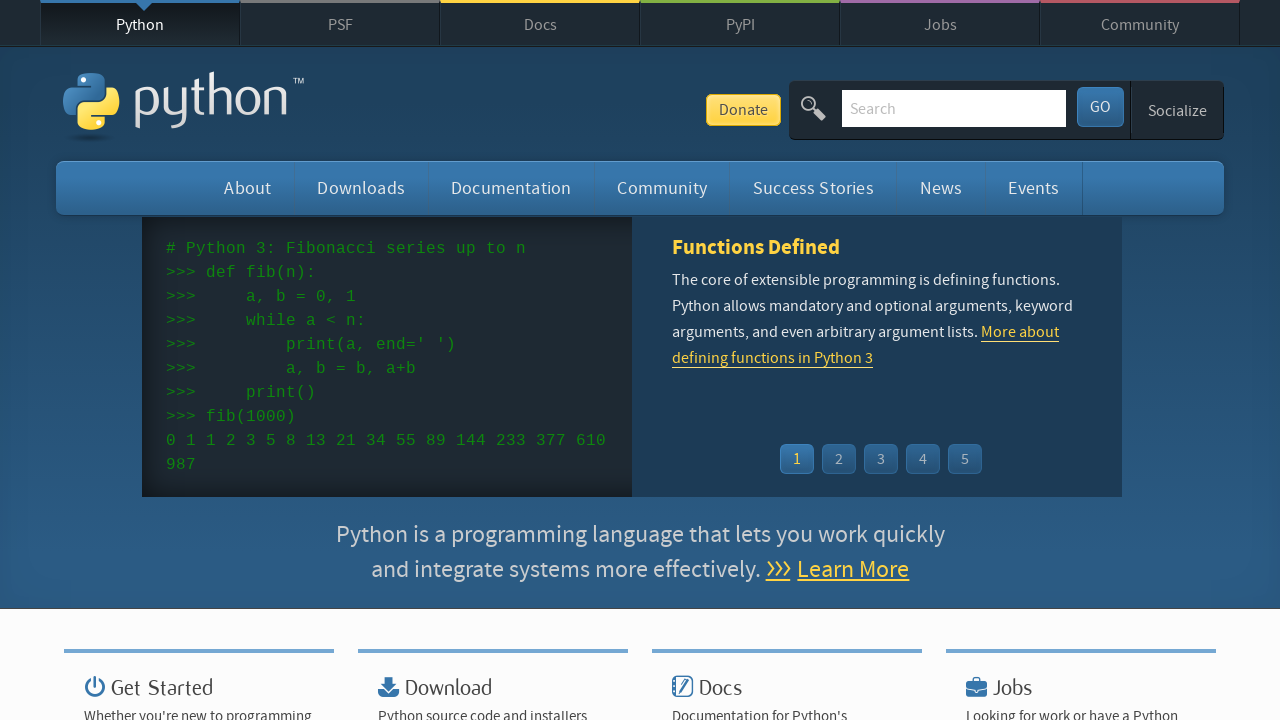

Navigated to Python.org homepage
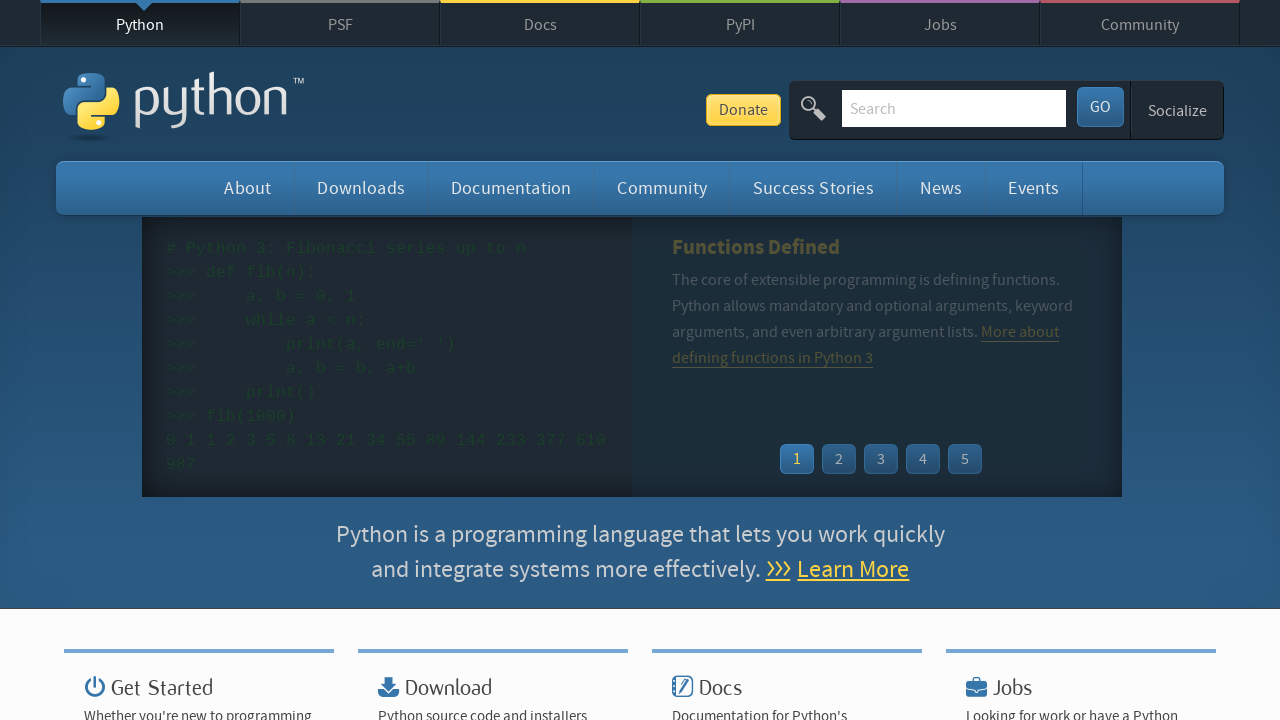

Event widget time elements loaded
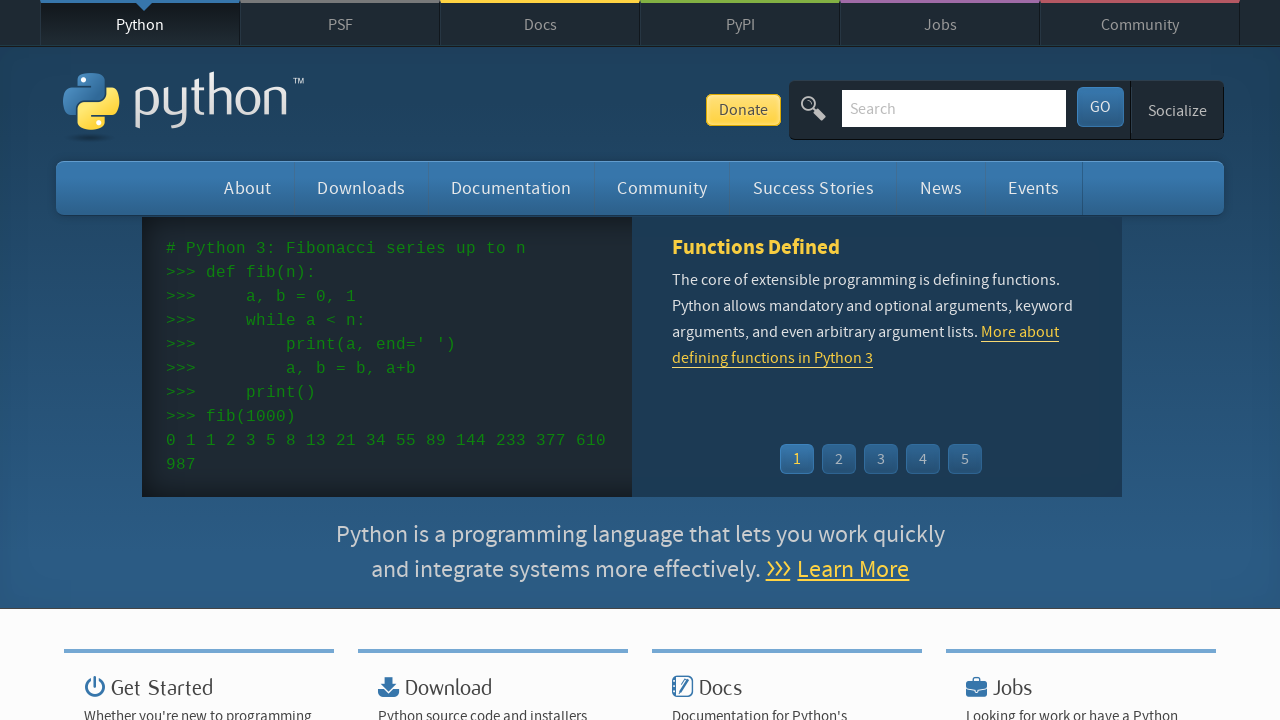

Event widget link elements loaded
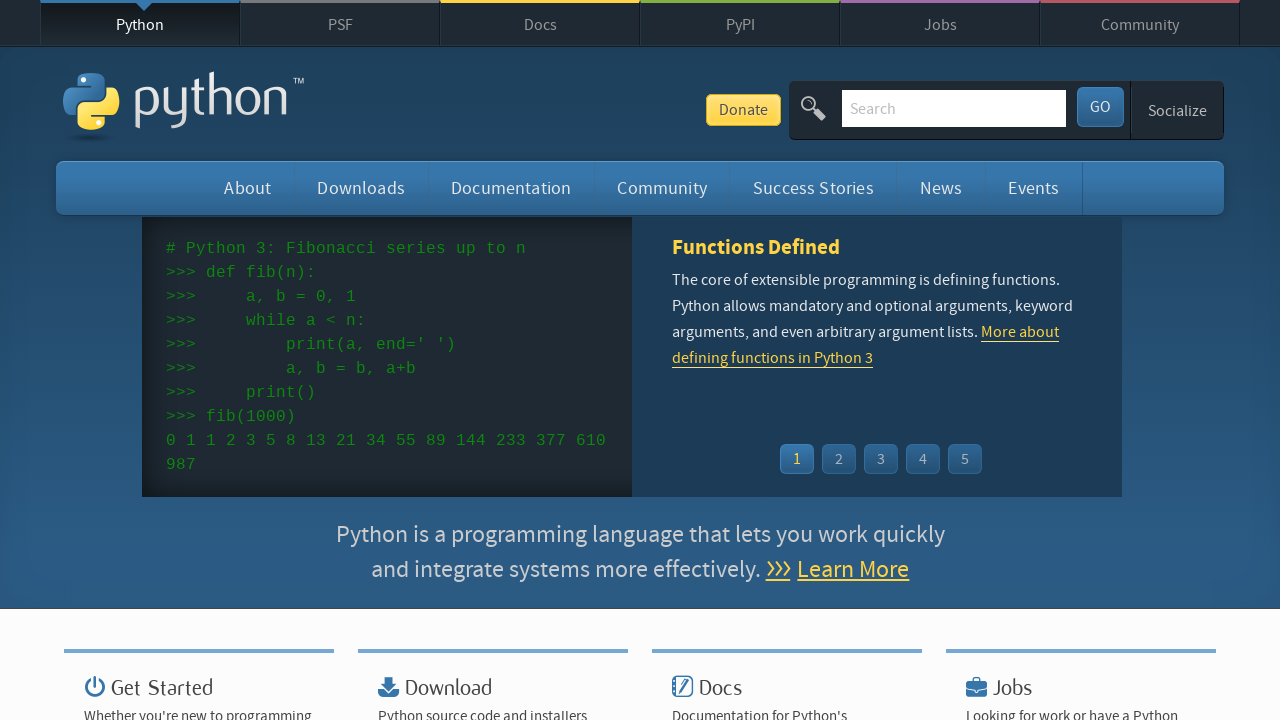

Retrieved all event time elements
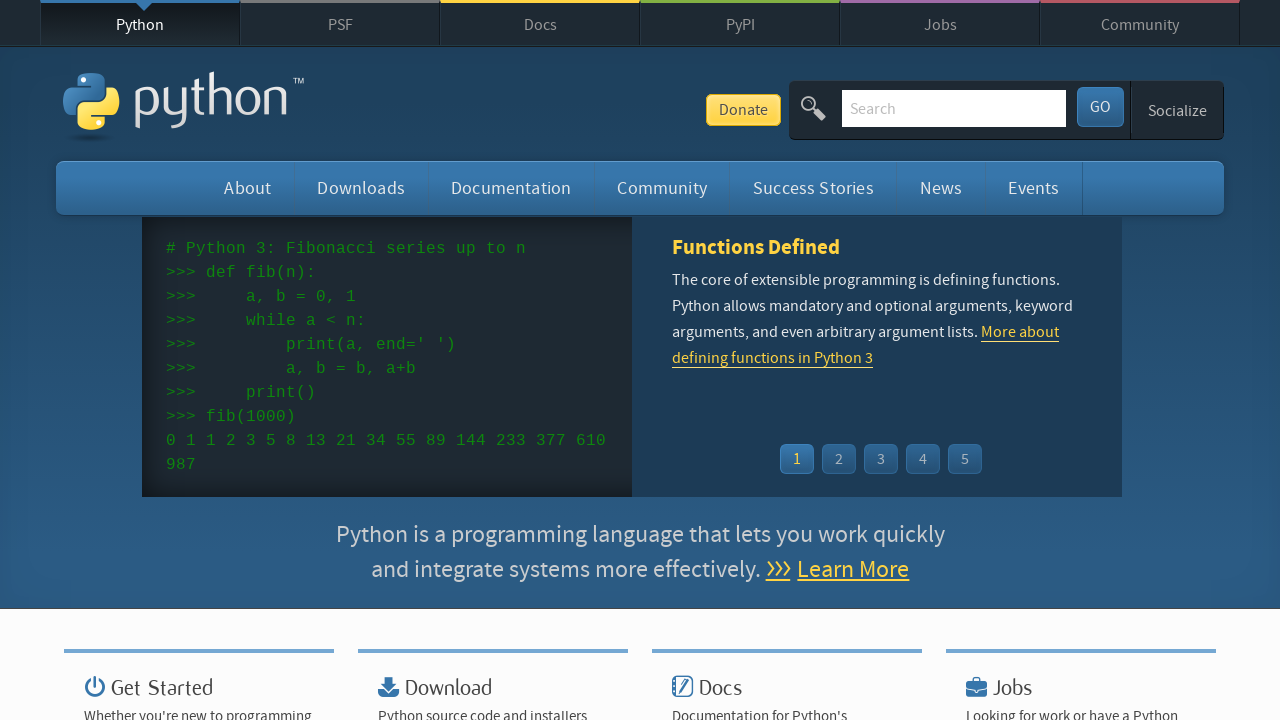

Retrieved all event title elements
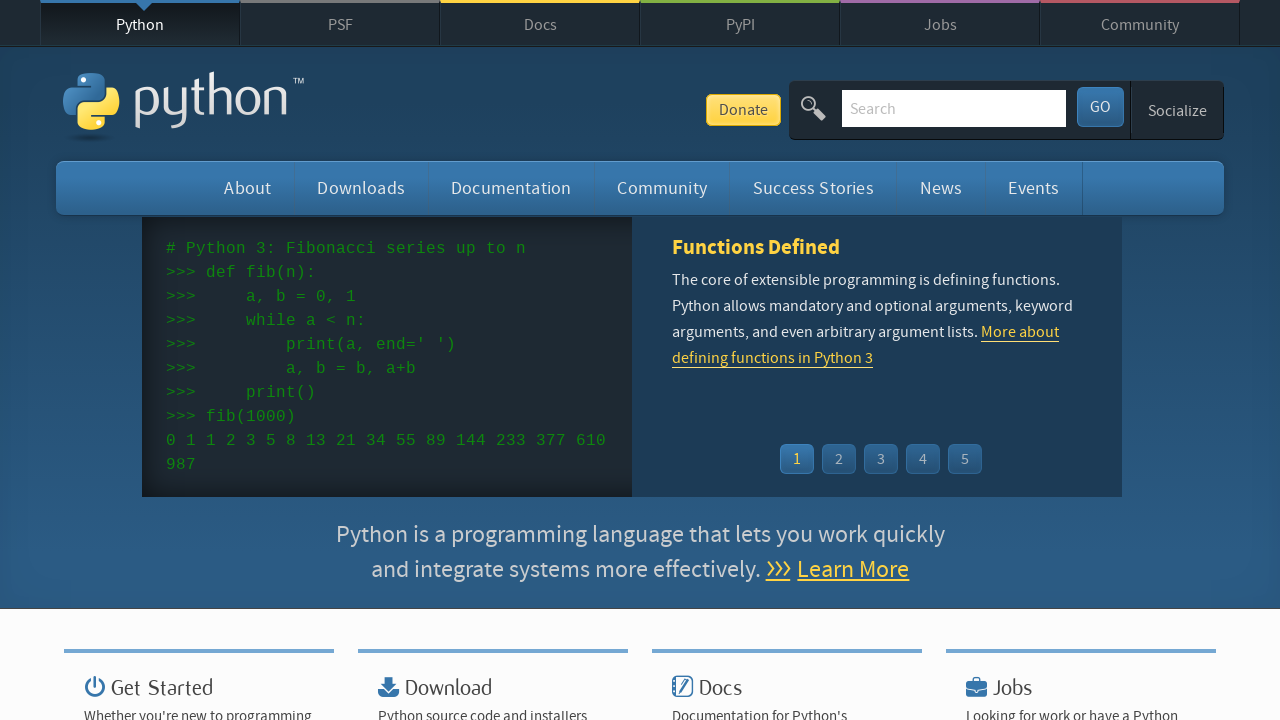

Verified that event times are present in widget
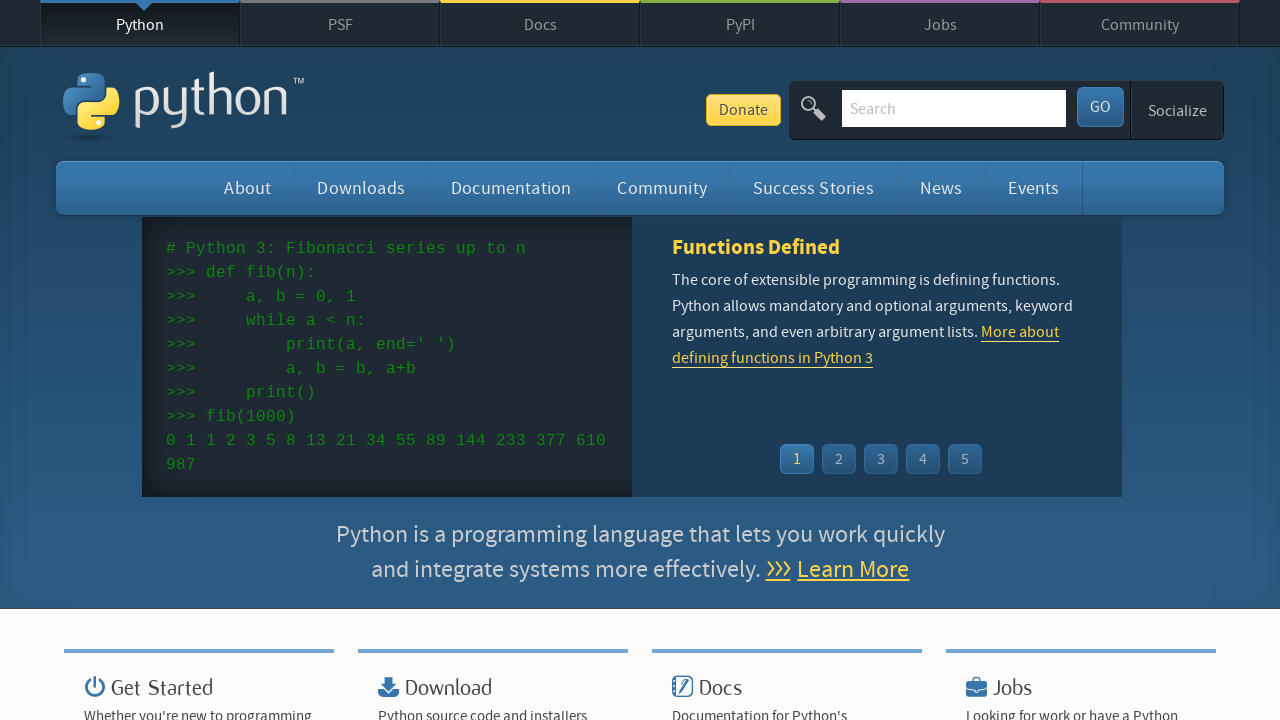

Verified that event titles are present in widget
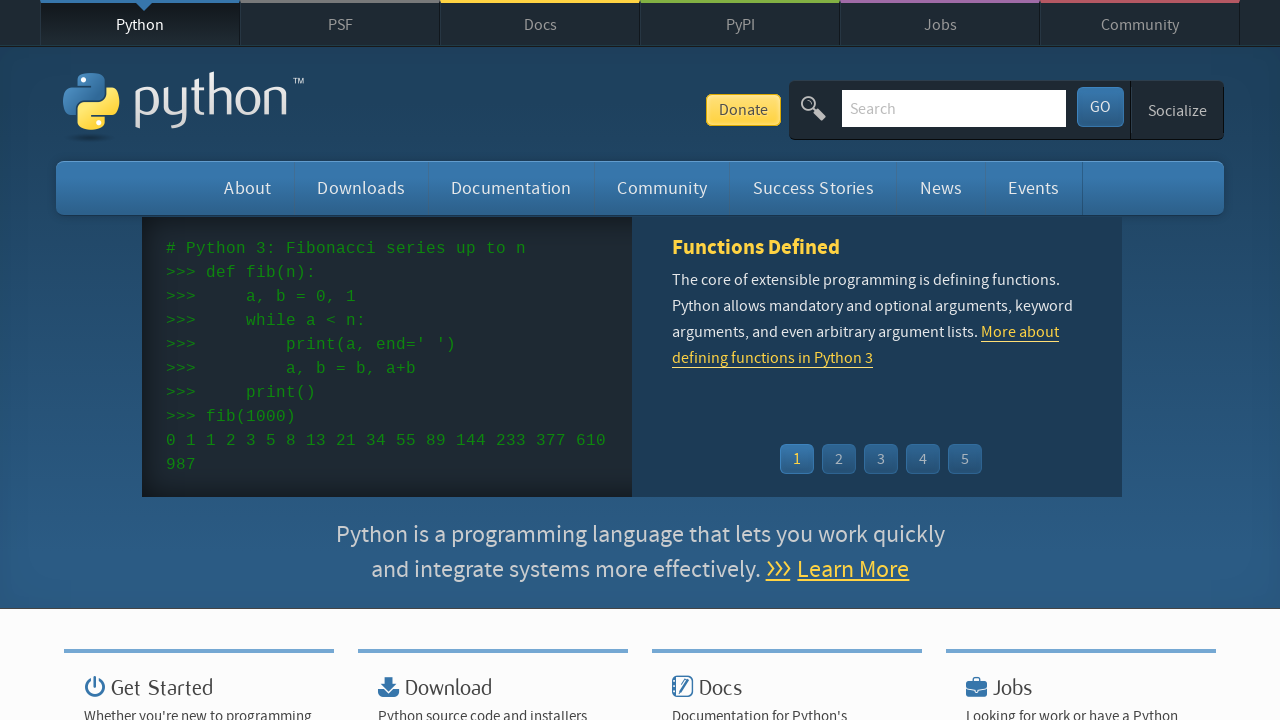

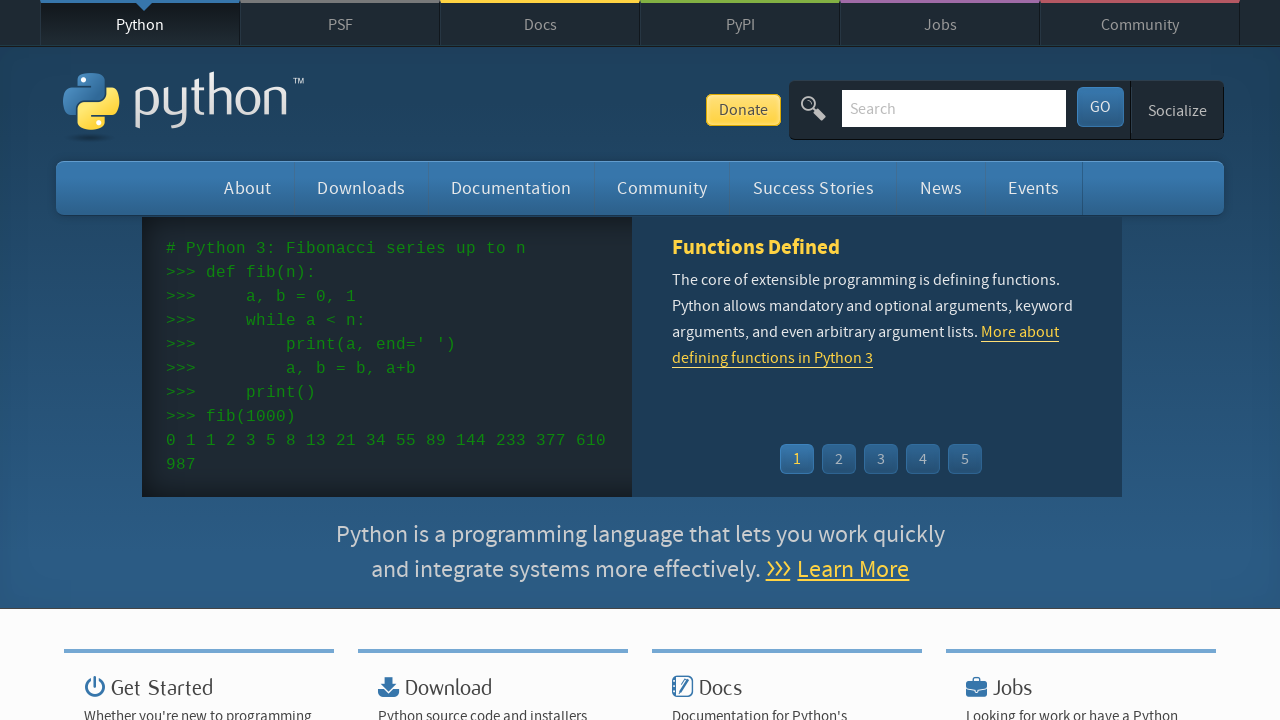